Tests drag and drop functionality by dragging a source element onto a target drop zone

Starting URL: http://jqueryui.com/resources/demos/droppable/default.html

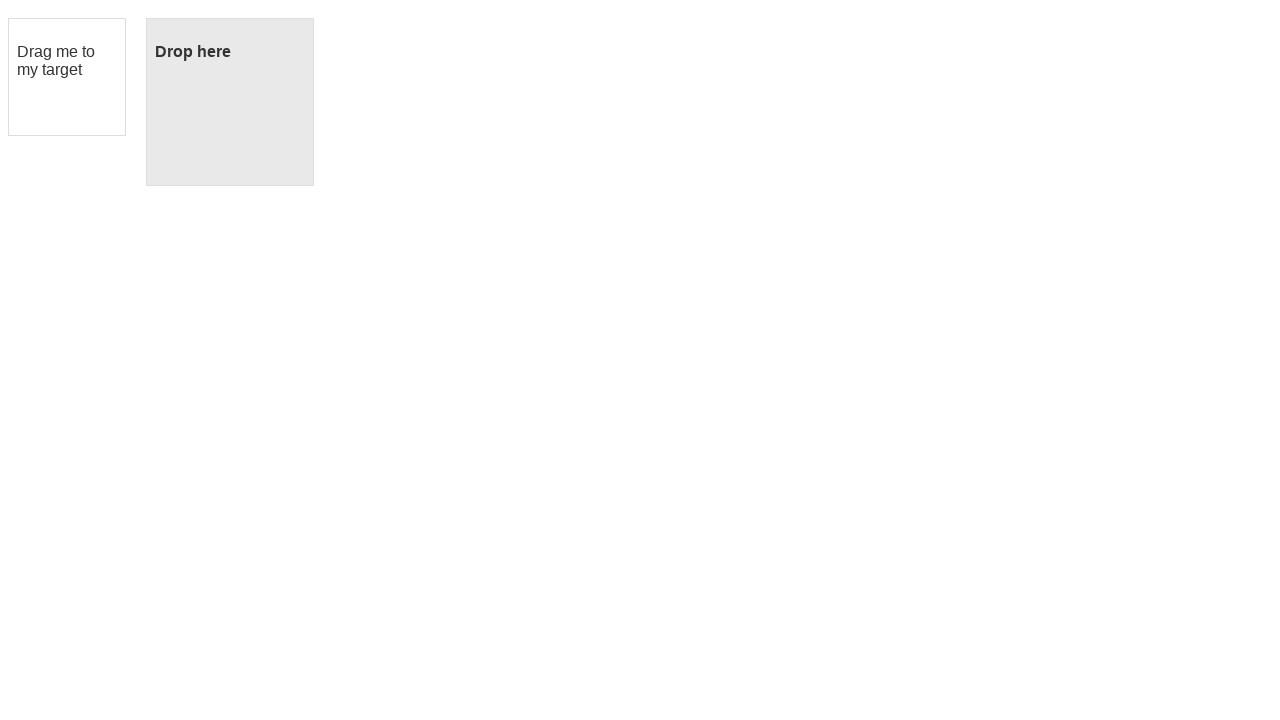

Located draggable source element
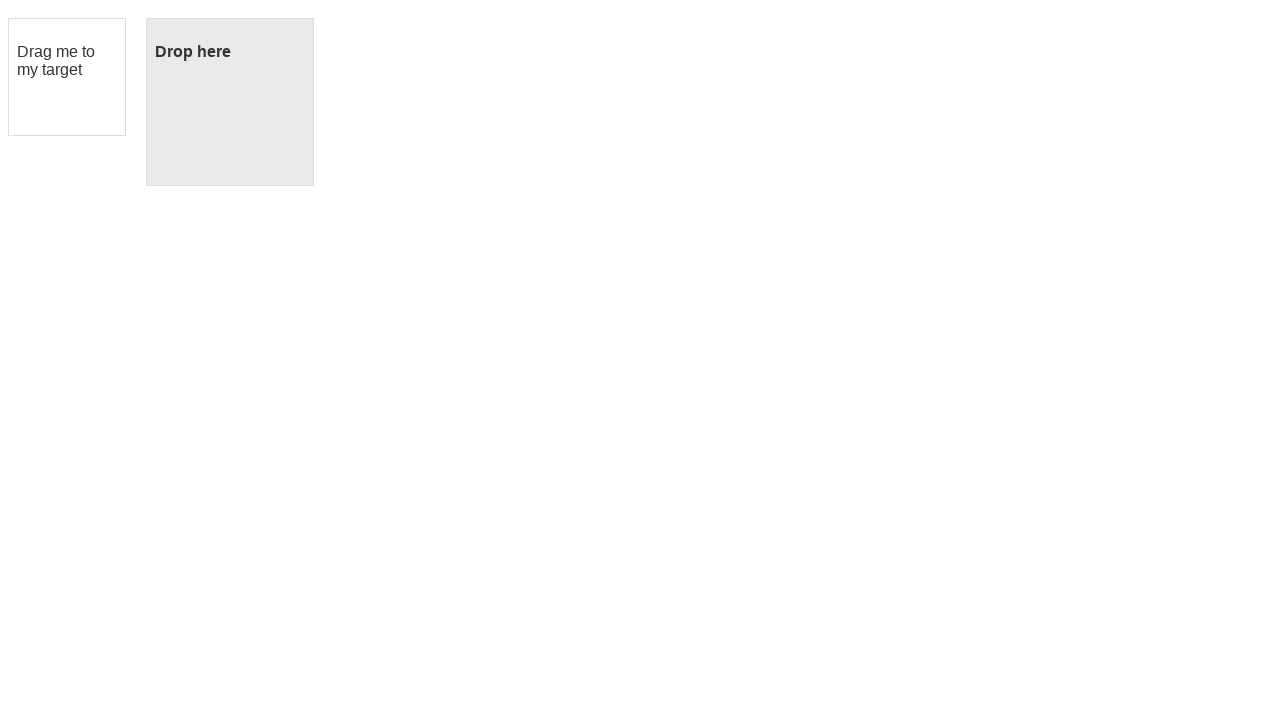

Located droppable target element
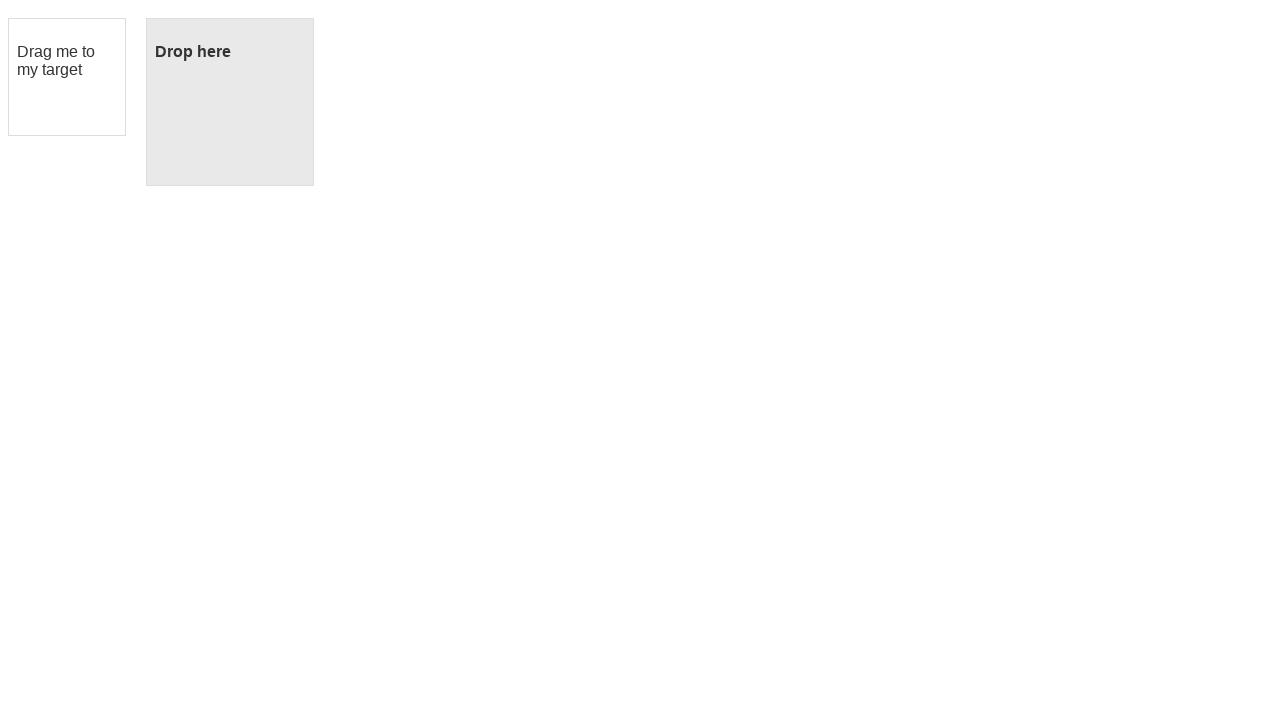

Dragged source element onto target drop zone at (230, 102)
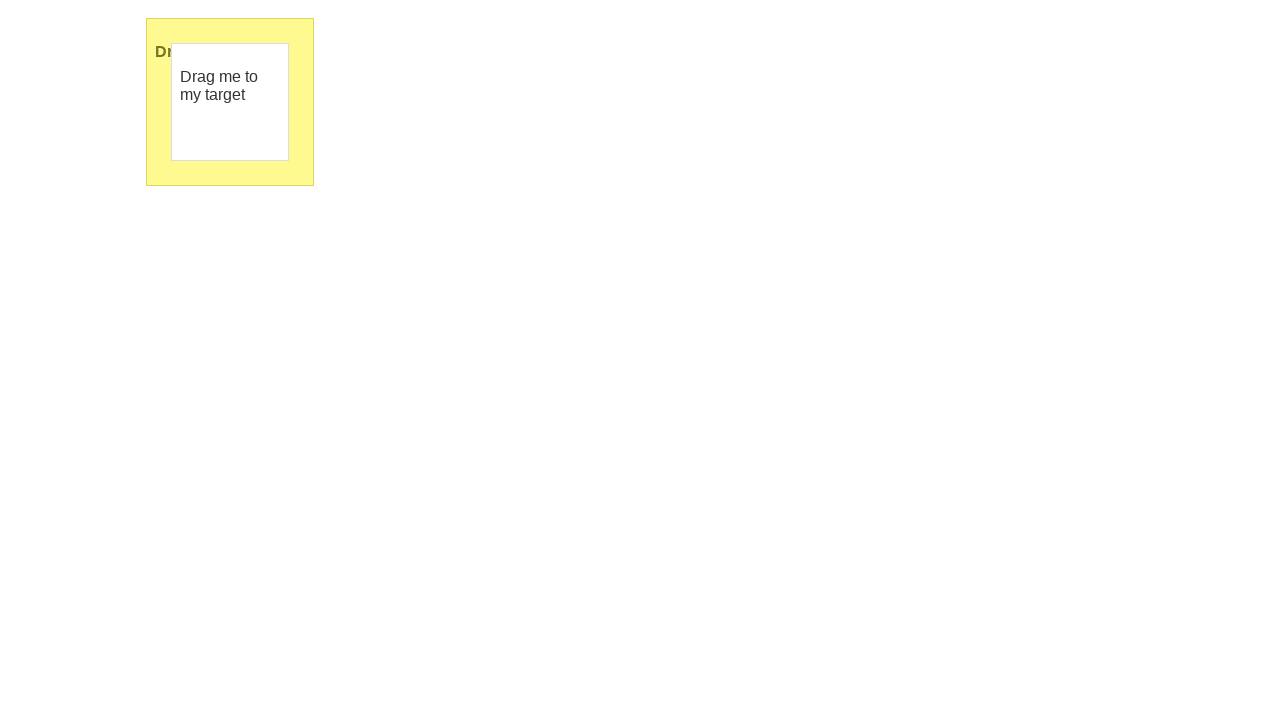

Drop confirmation appeared - 'Dropped!' text visible in target
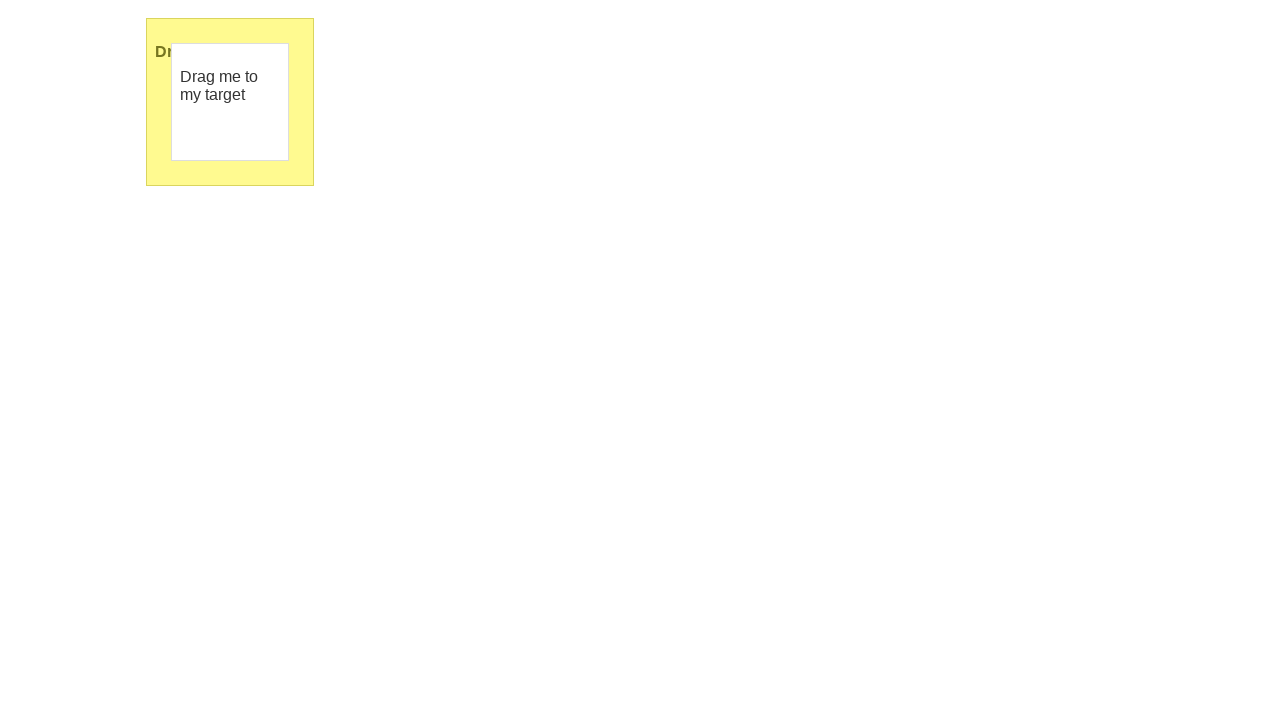

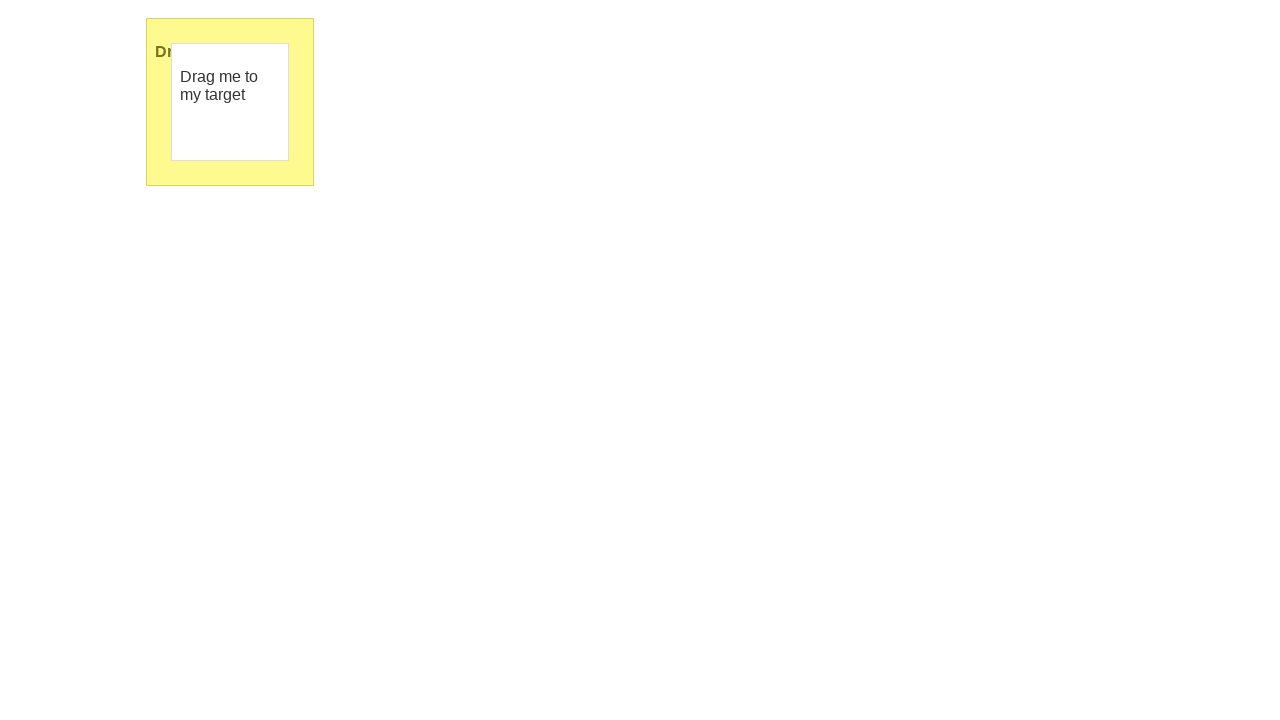